Tests the addition operation on a basic calculator by entering two numbers and clicking calculate

Starting URL: https://testsheepnz.github.io/BasicCalculator.html

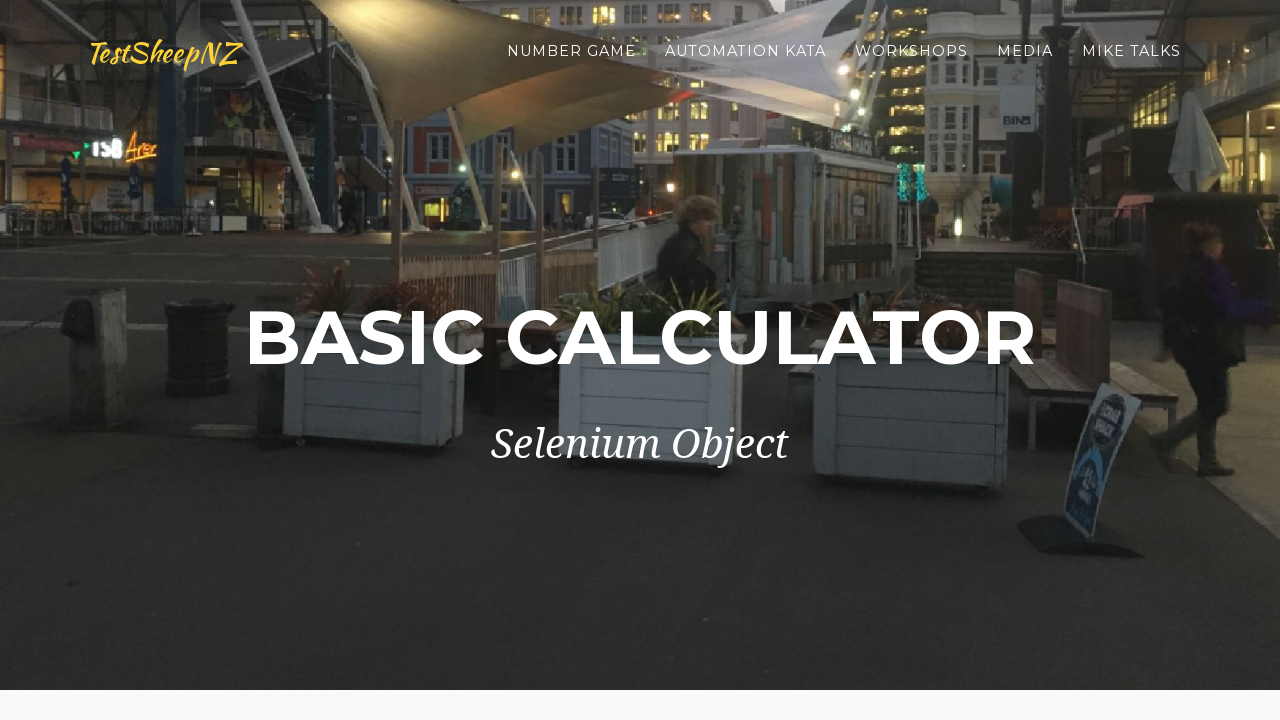

Entered first number '2' in number1Field on #number1Field
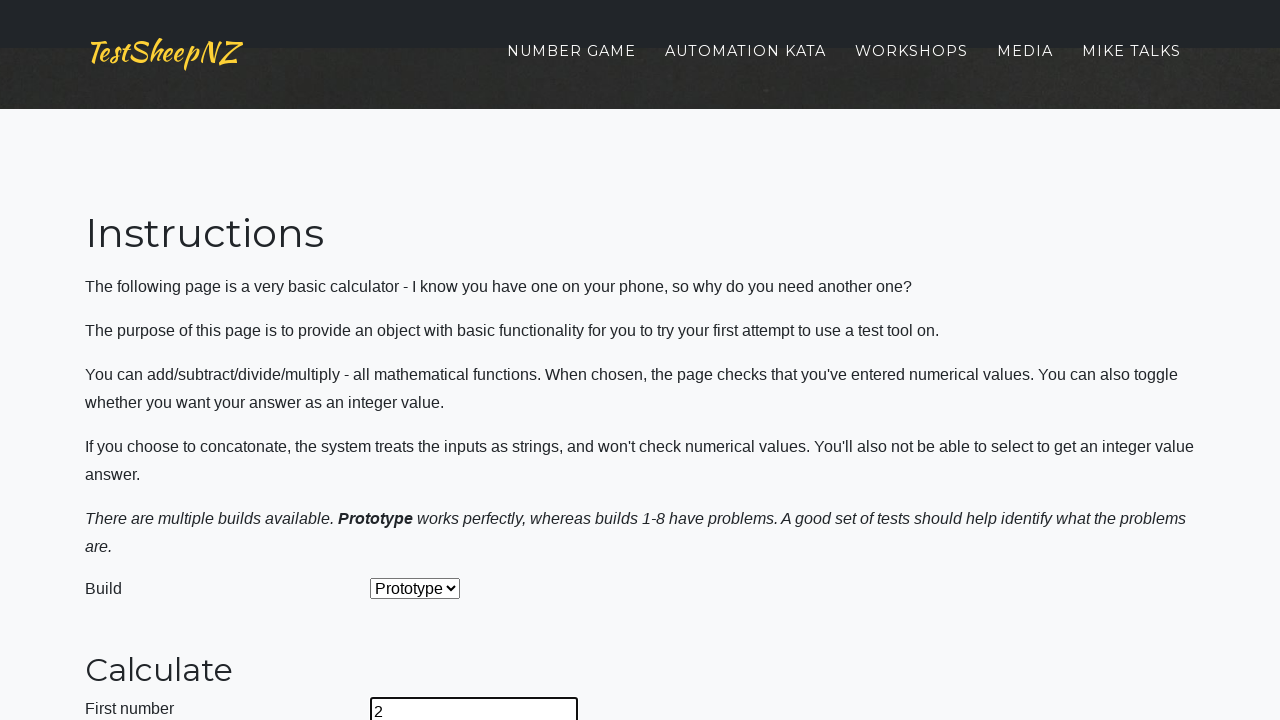

Entered second number '2' in number2Field on #number2Field
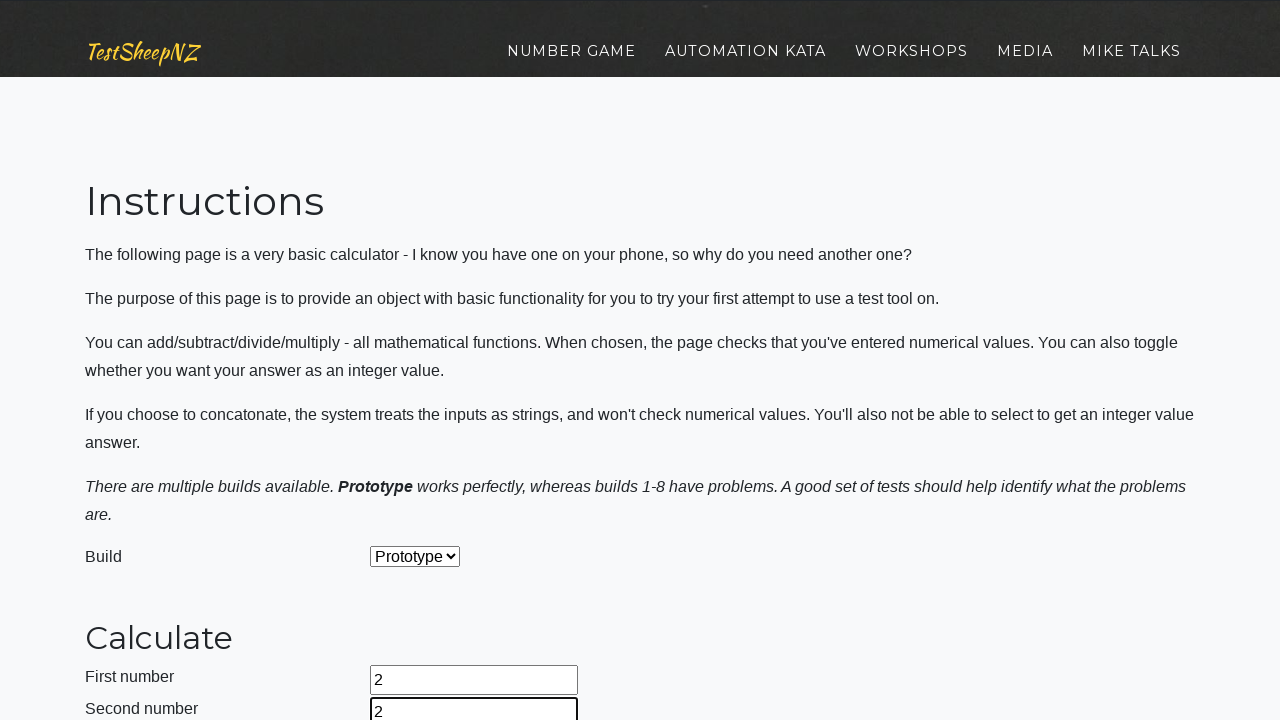

Clicked calculate button to perform addition at (422, 361) on #calculateButton
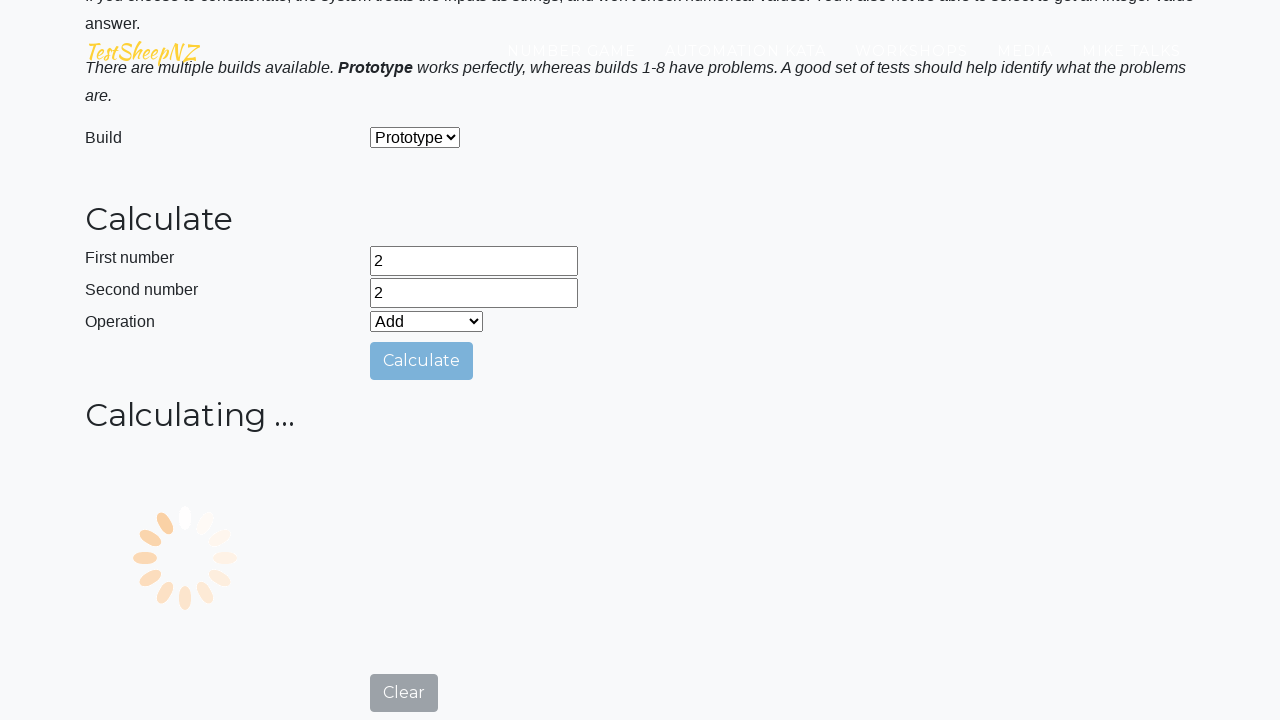

Answer field loaded with result
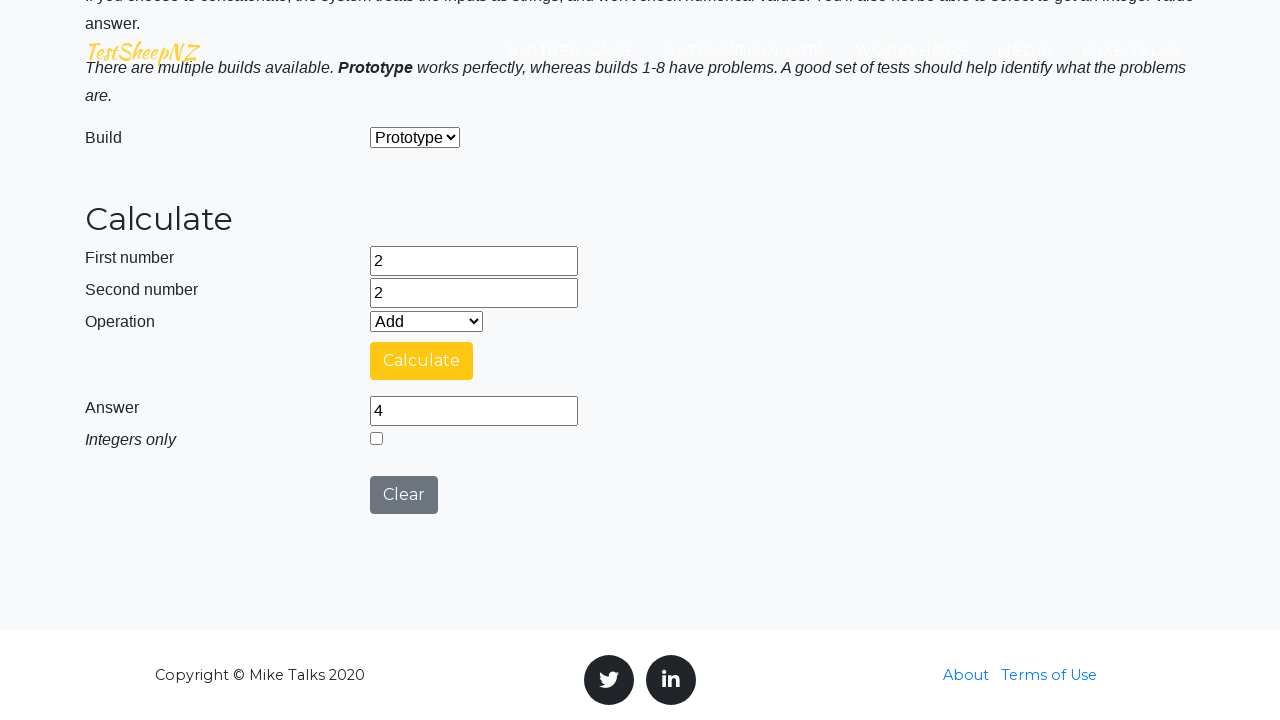

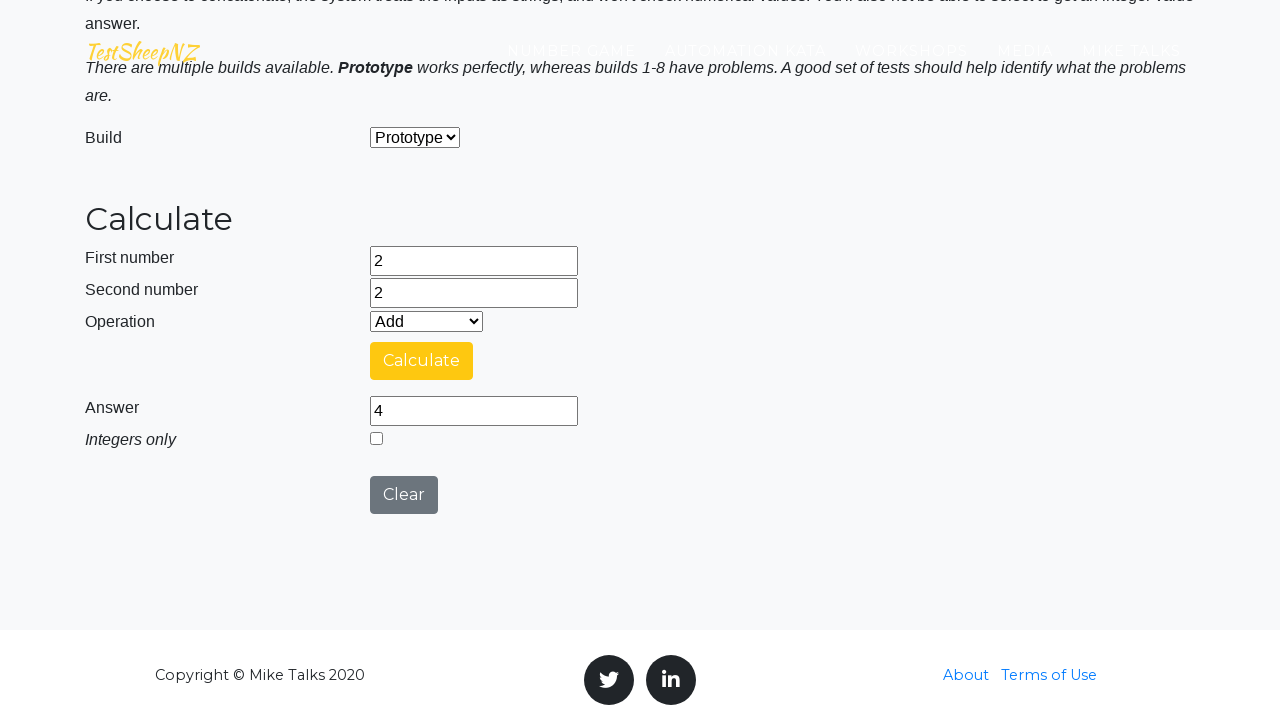